Tests opting out of A/B tests by adding a cookie before navigating to the A/B test page

Starting URL: http://the-internet.herokuapp.com

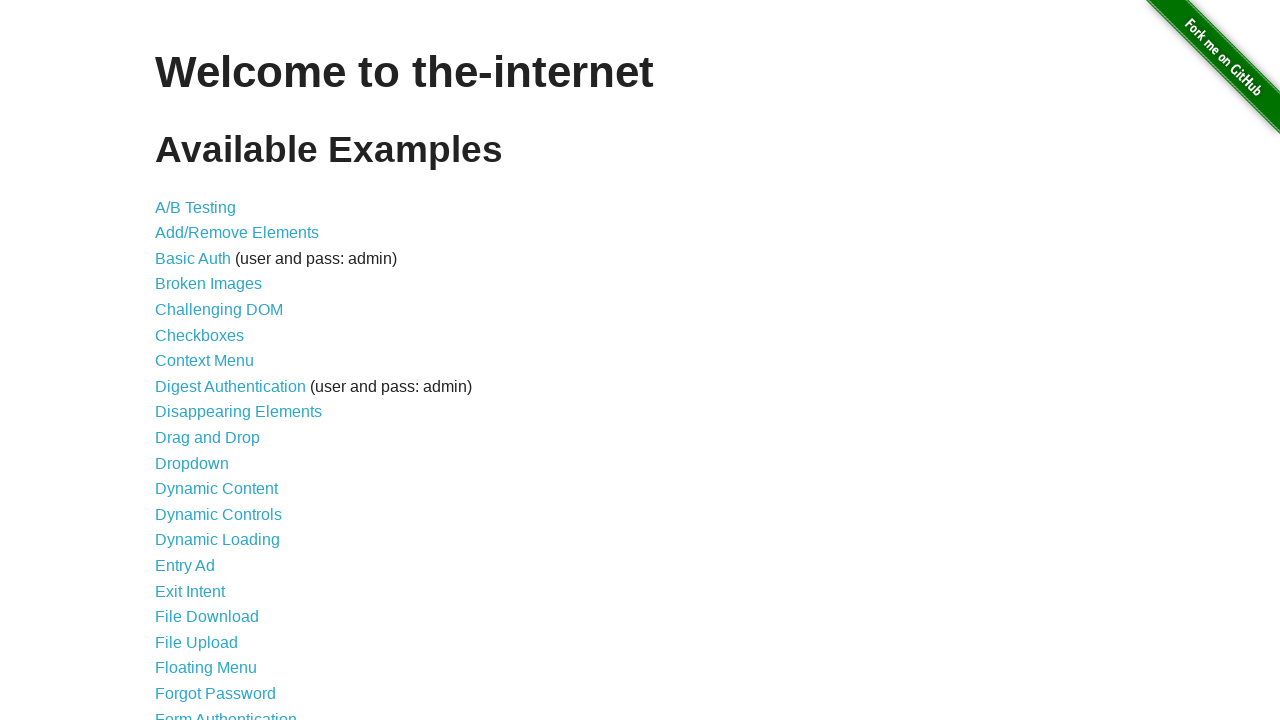

Added optimizelyOptOut cookie to opt out of A/B tests
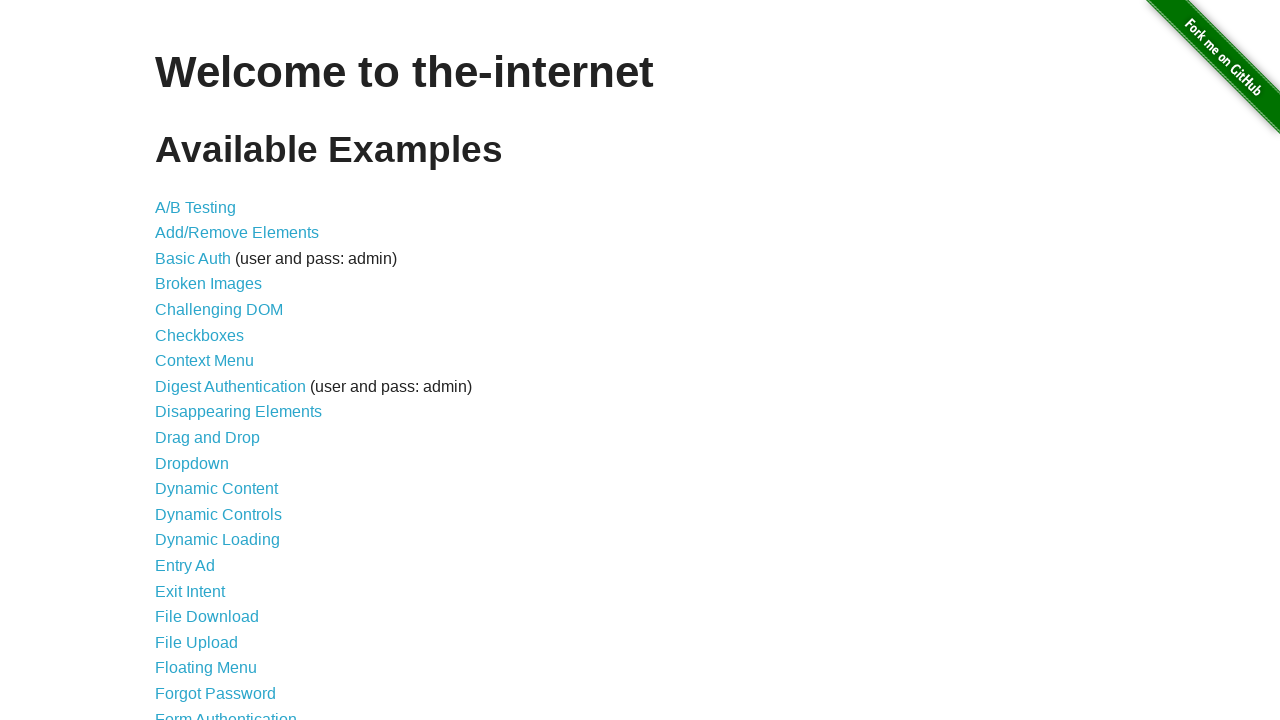

Navigated to A/B test page at http://the-internet.herokuapp.com/abtest
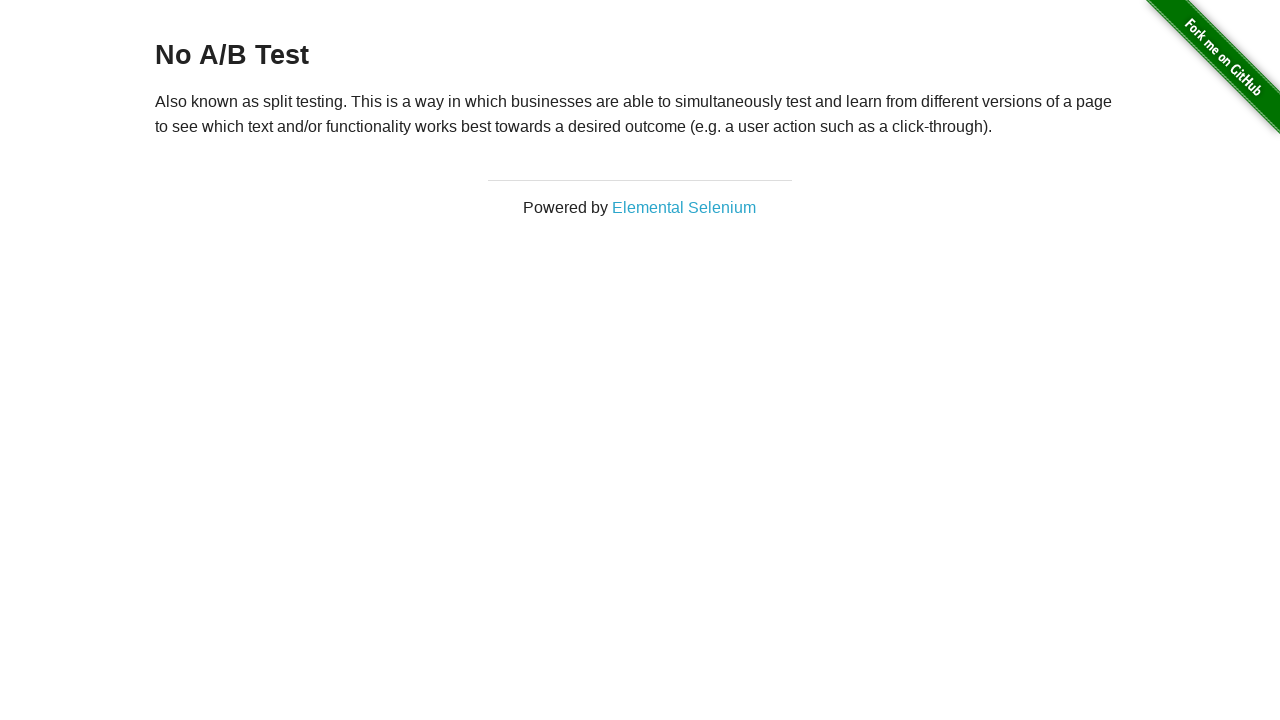

A/B test page heading loaded
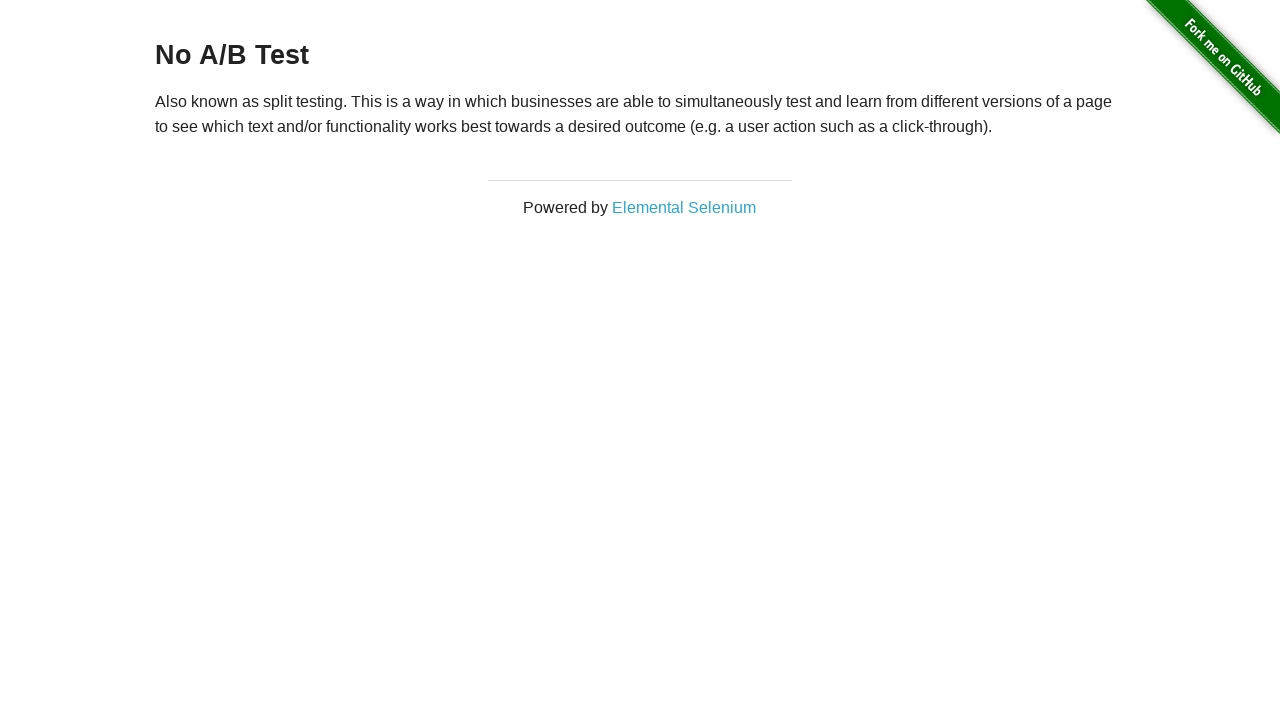

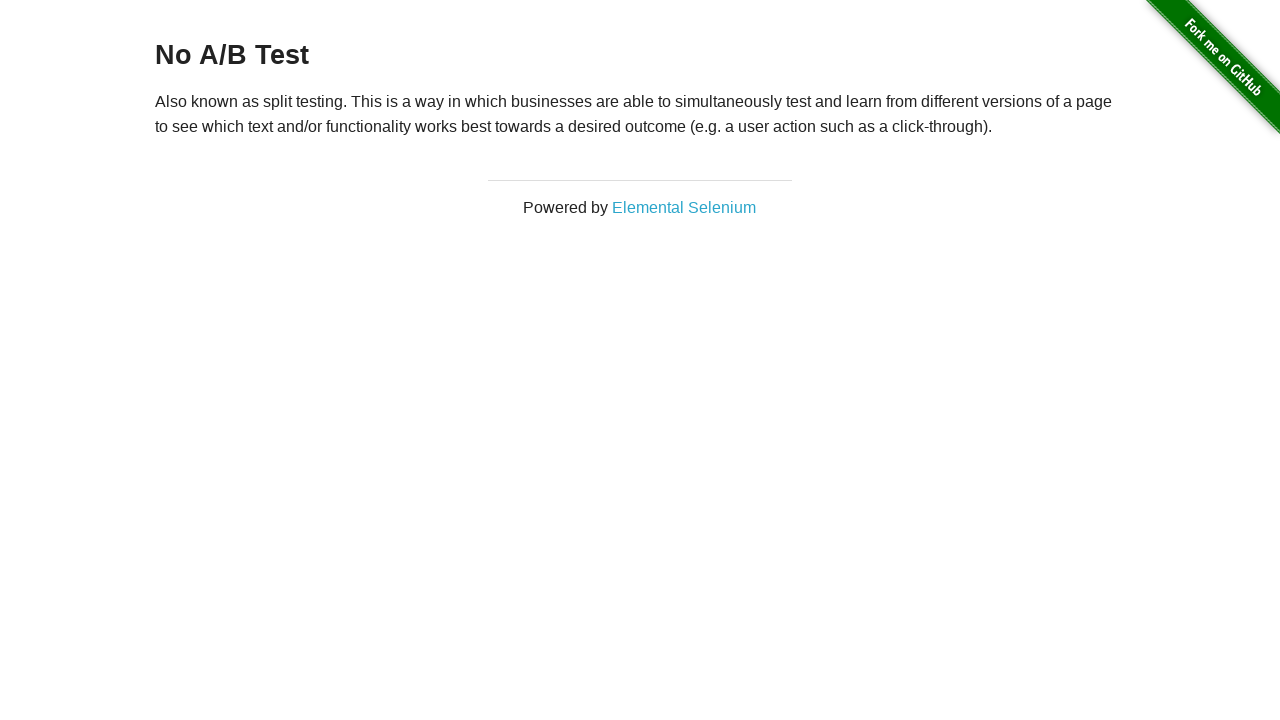